Tests the Wikipedia search widget on a test automation practice site by entering a search term and clicking the submit button

Starting URL: https://testautomationpractice.blogspot.com/

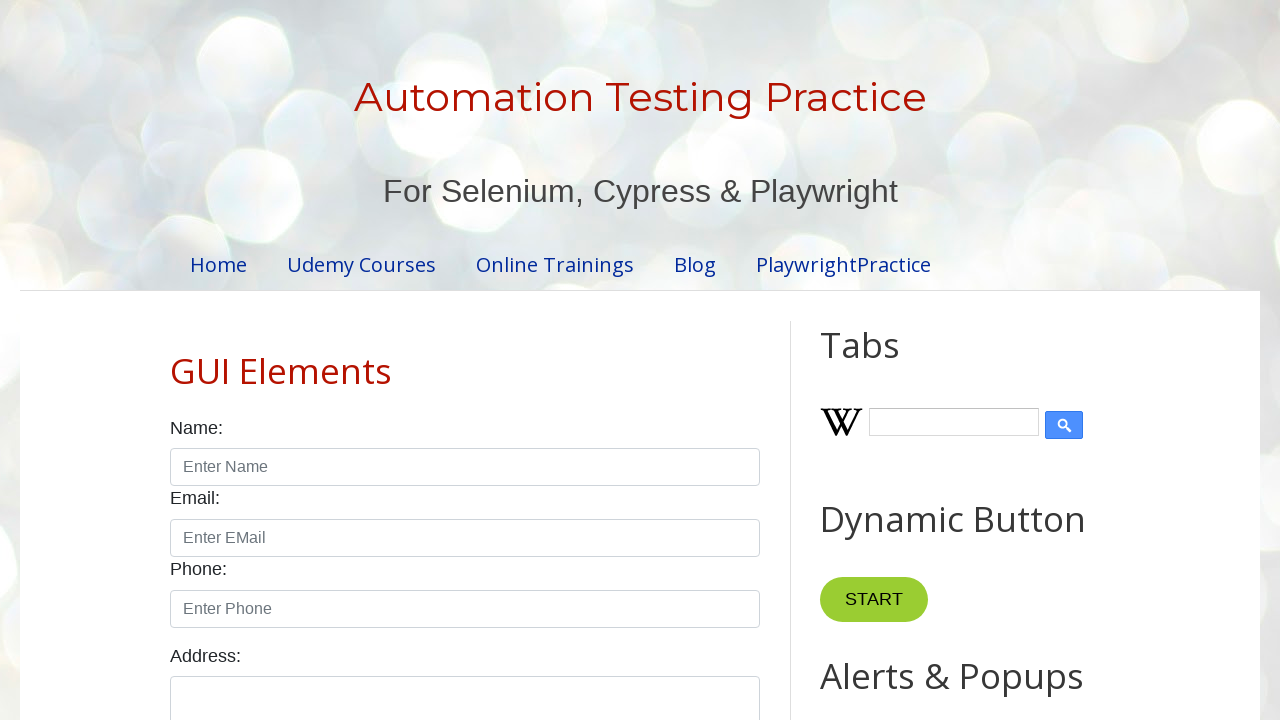

Filled Wikipedia search input with 'Automation' on input.wikipedia-search-input
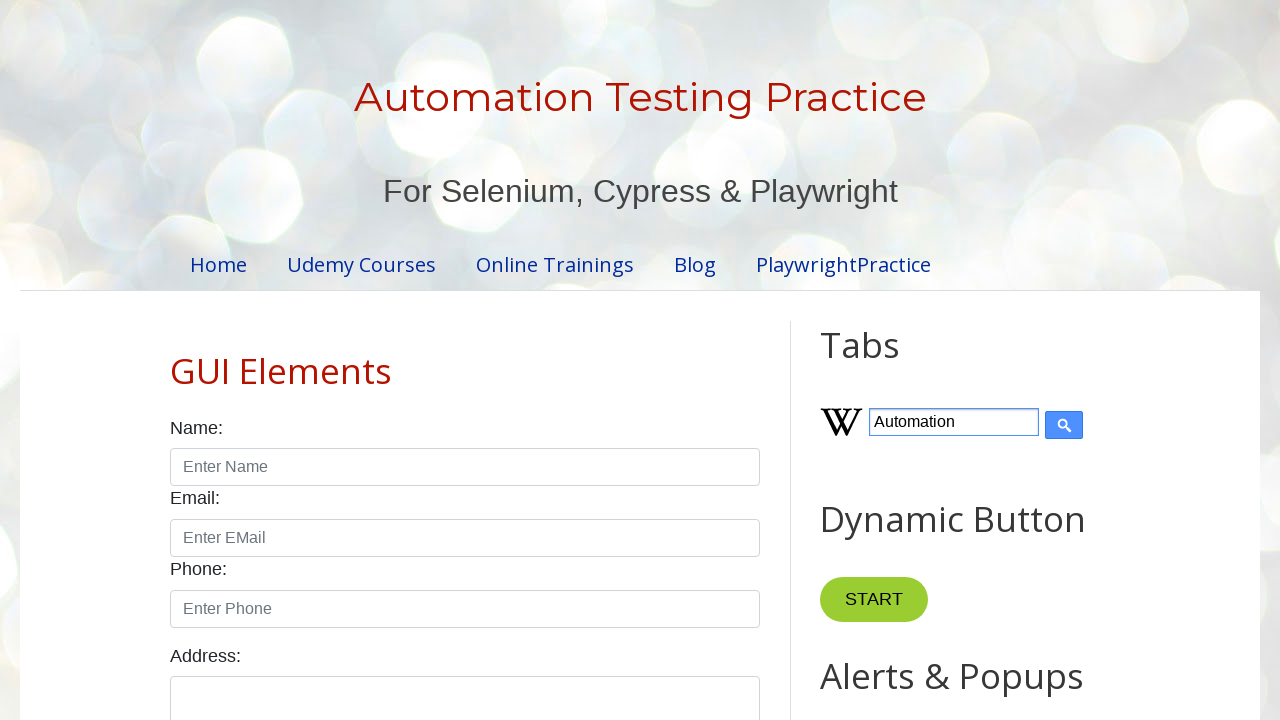

Clicked submit button to search Wikipedia at (1064, 425) on input[type='submit']
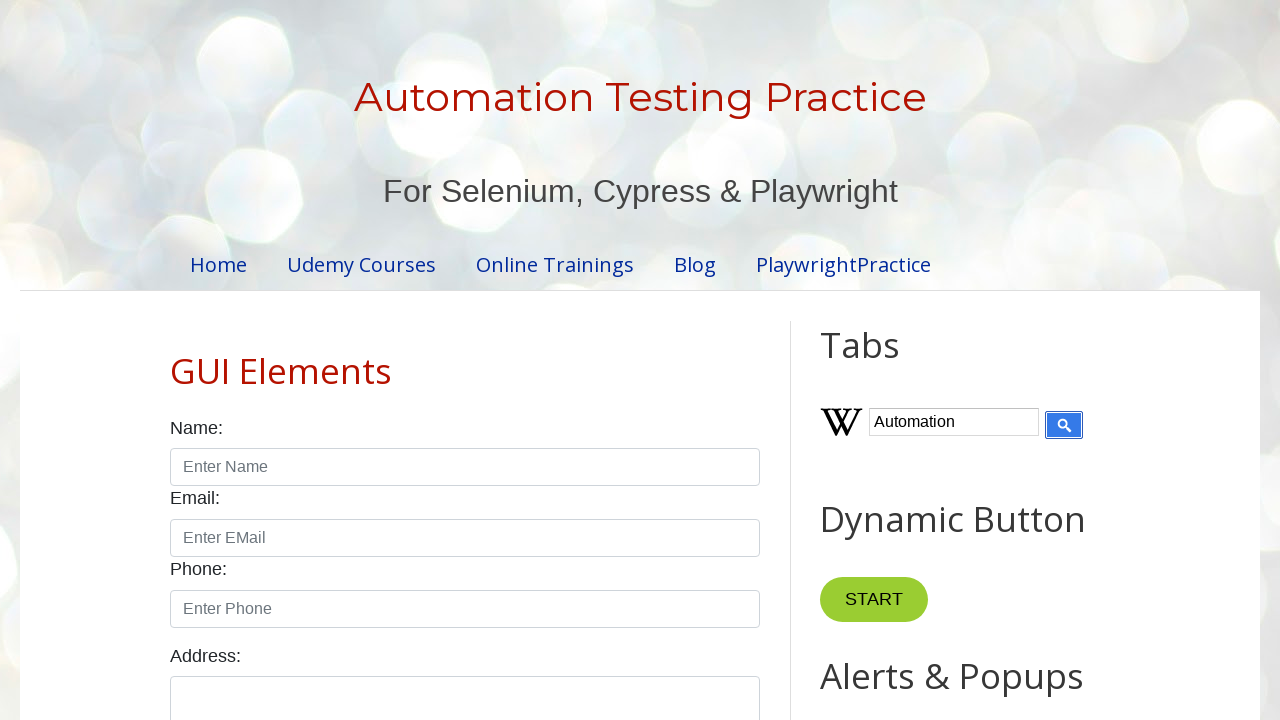

Waited for search results to load (networkidle)
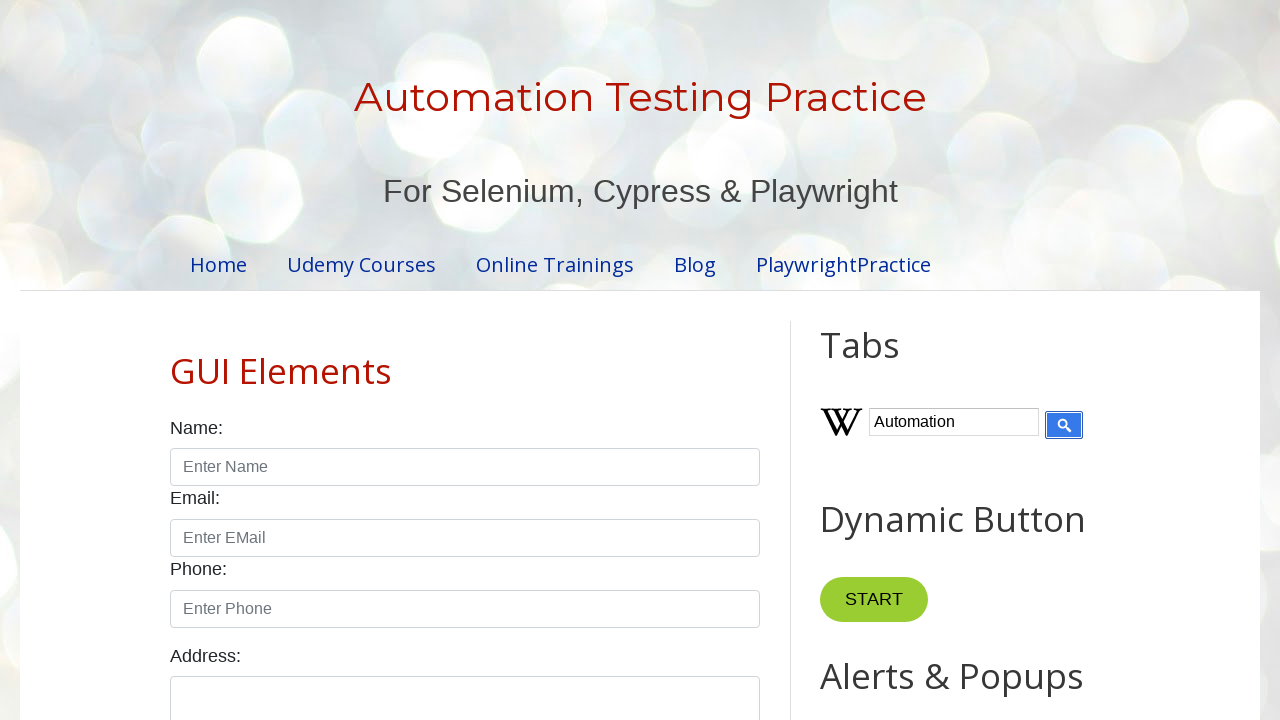

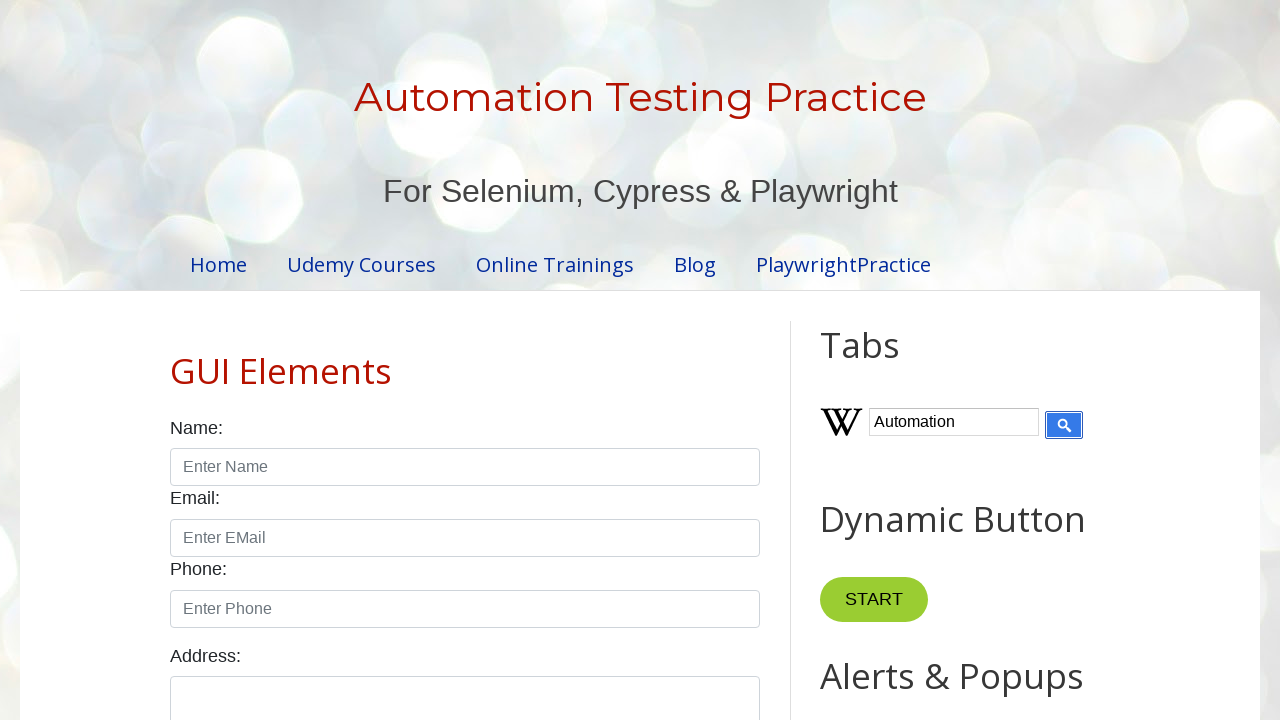